Demonstrates click-and-hold, move-to-element, and release sequence for drag operations

Starting URL: https://crossbrowsertesting.github.io/drag-and-drop

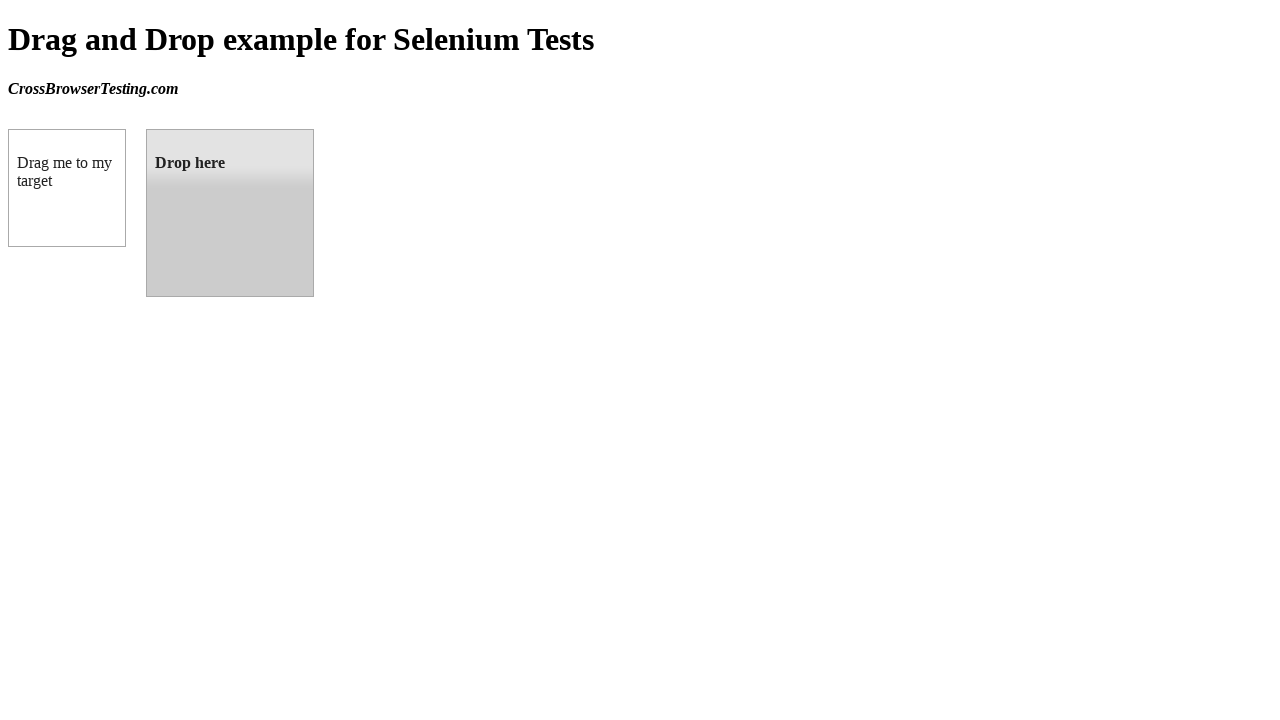

Waited for draggable element to be present
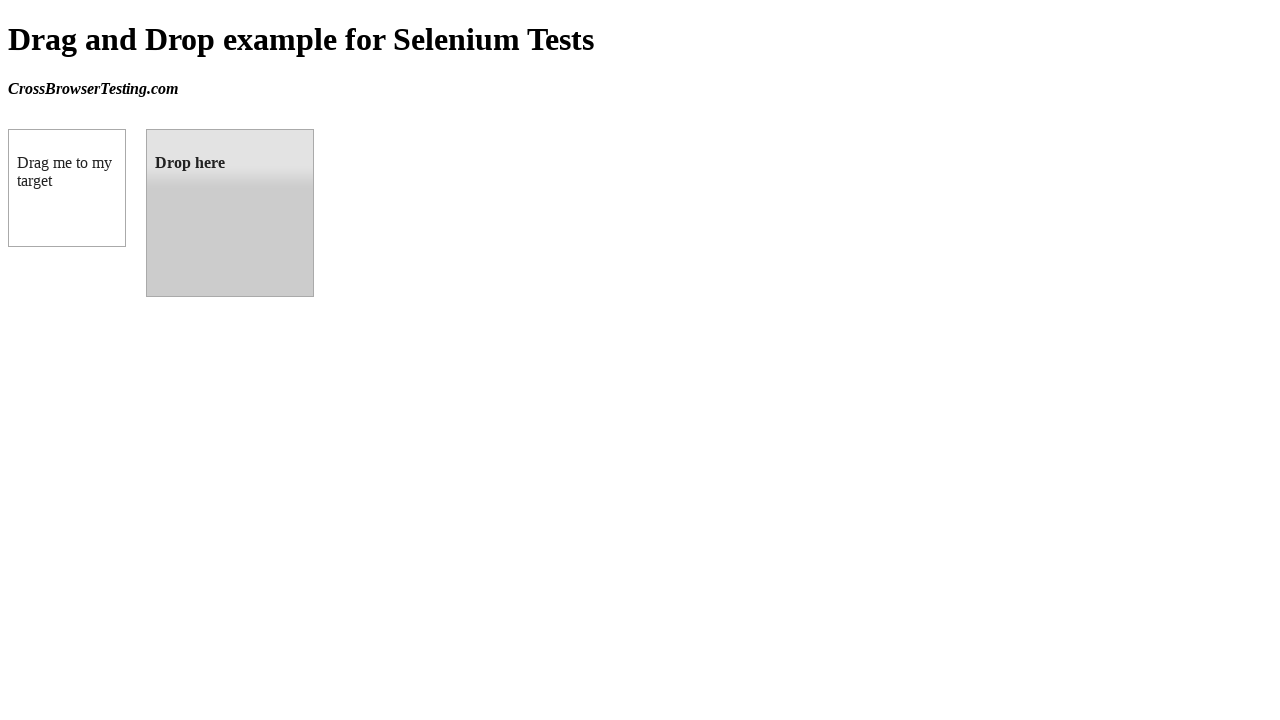

Waited for droppable element to be present
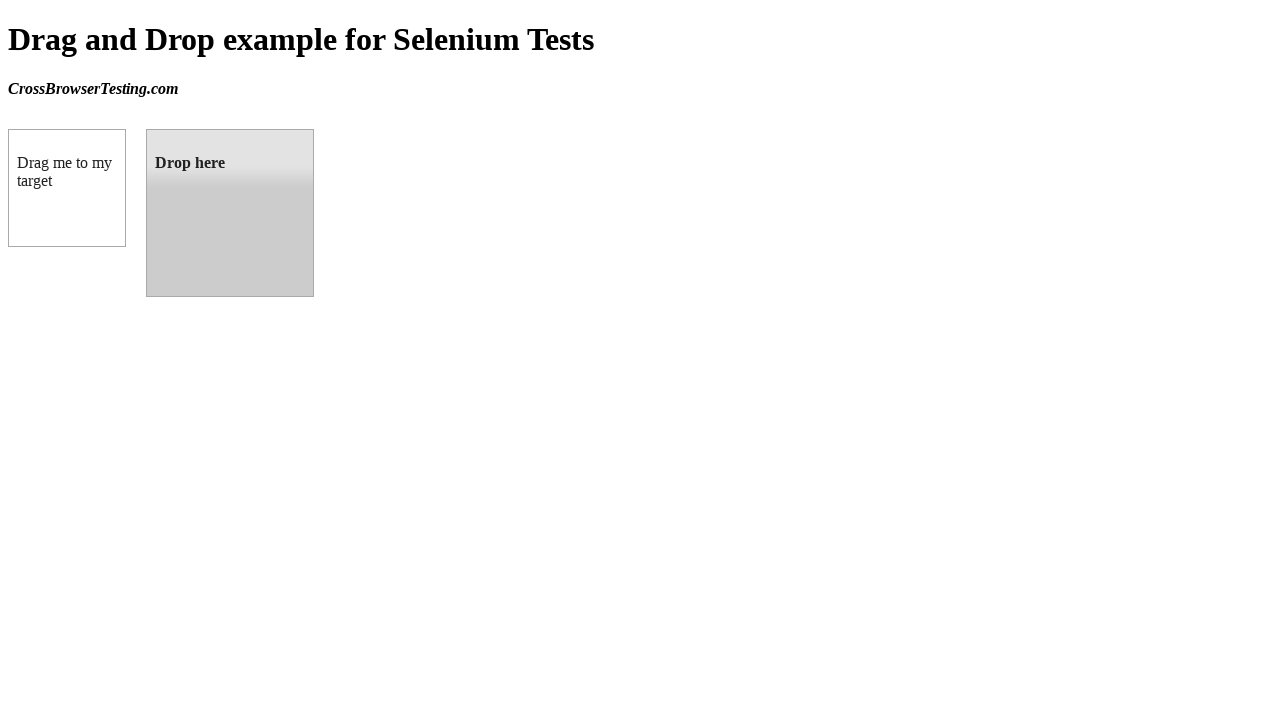

Located draggable source element
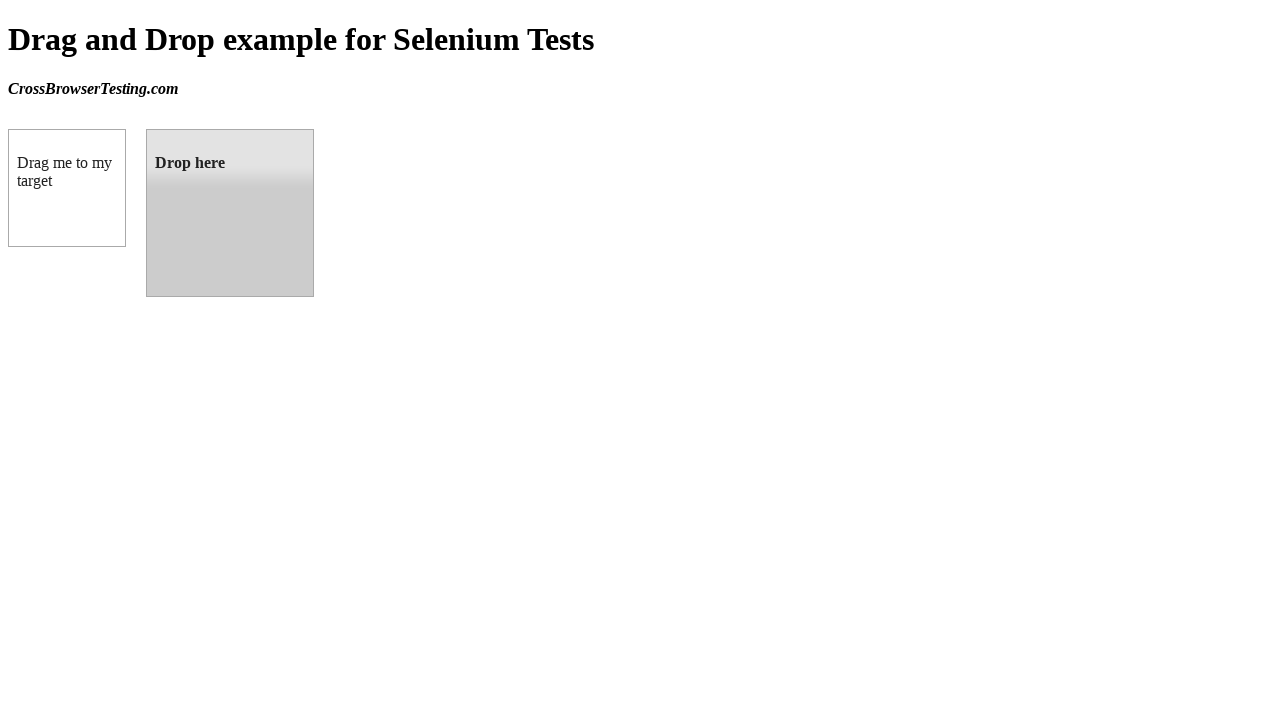

Located droppable target element
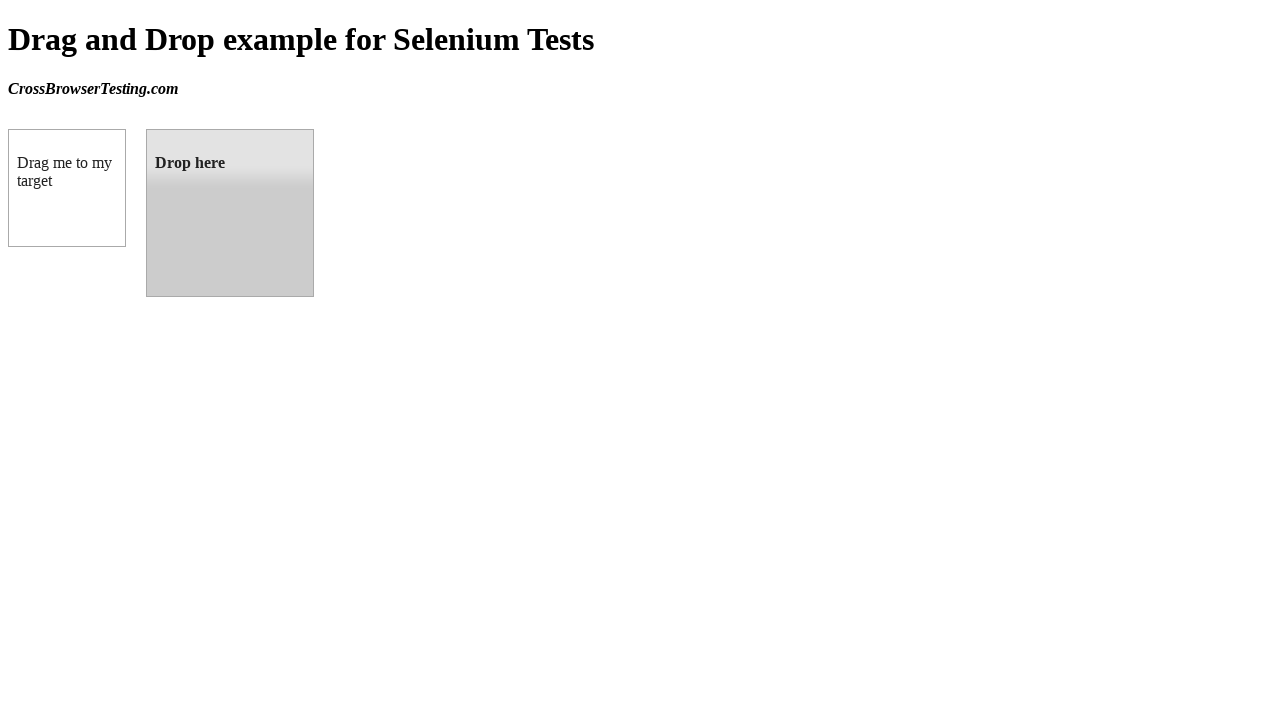

Retrieved bounding box of source element
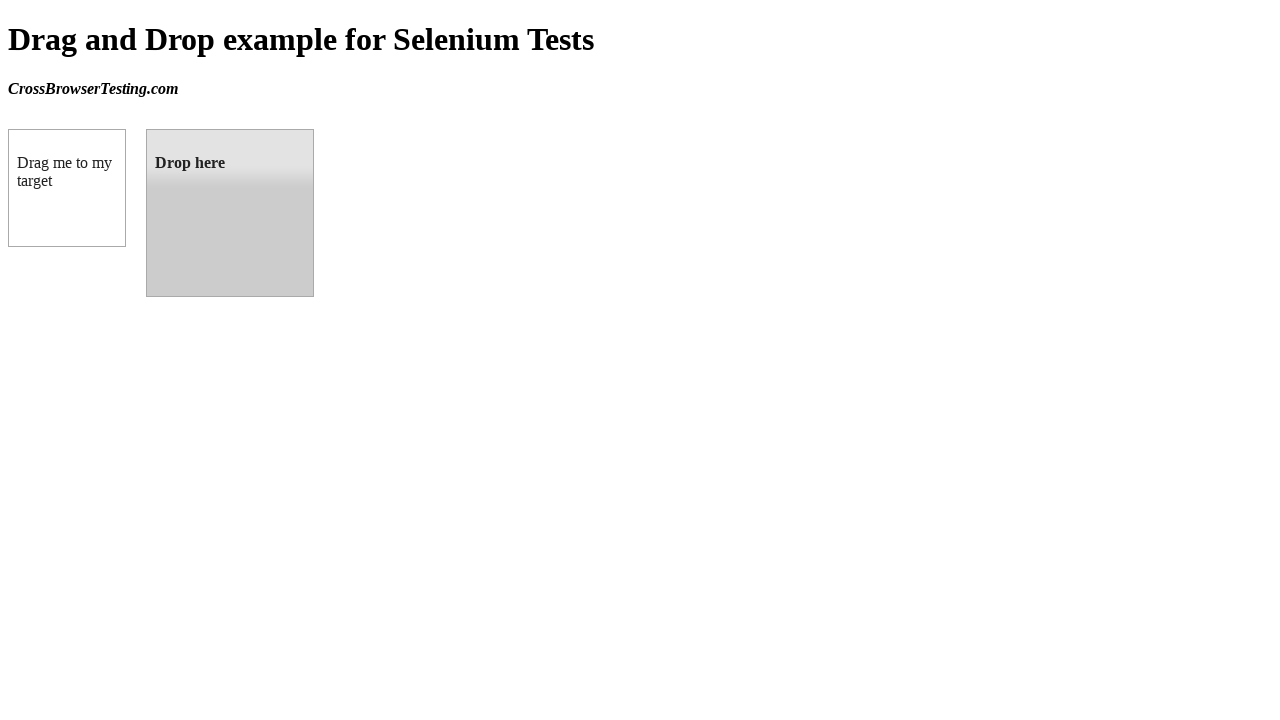

Retrieved bounding box of target element
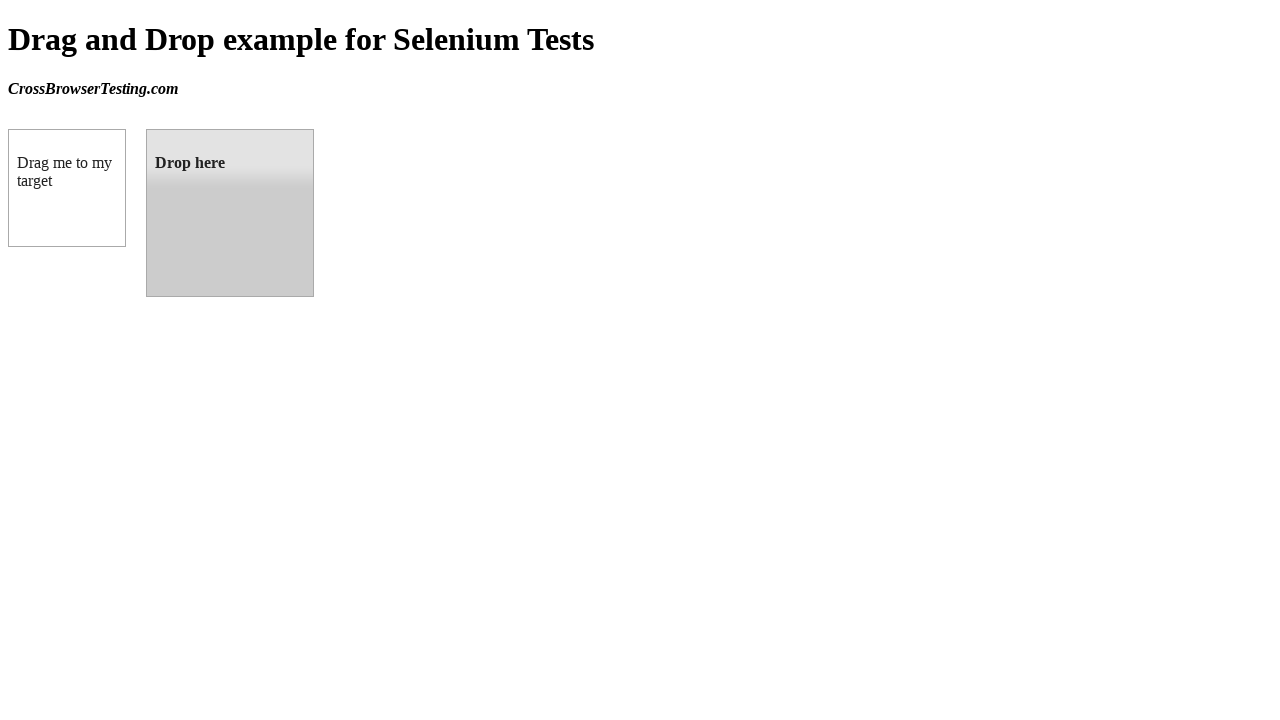

Moved mouse to center of source element at (67, 188)
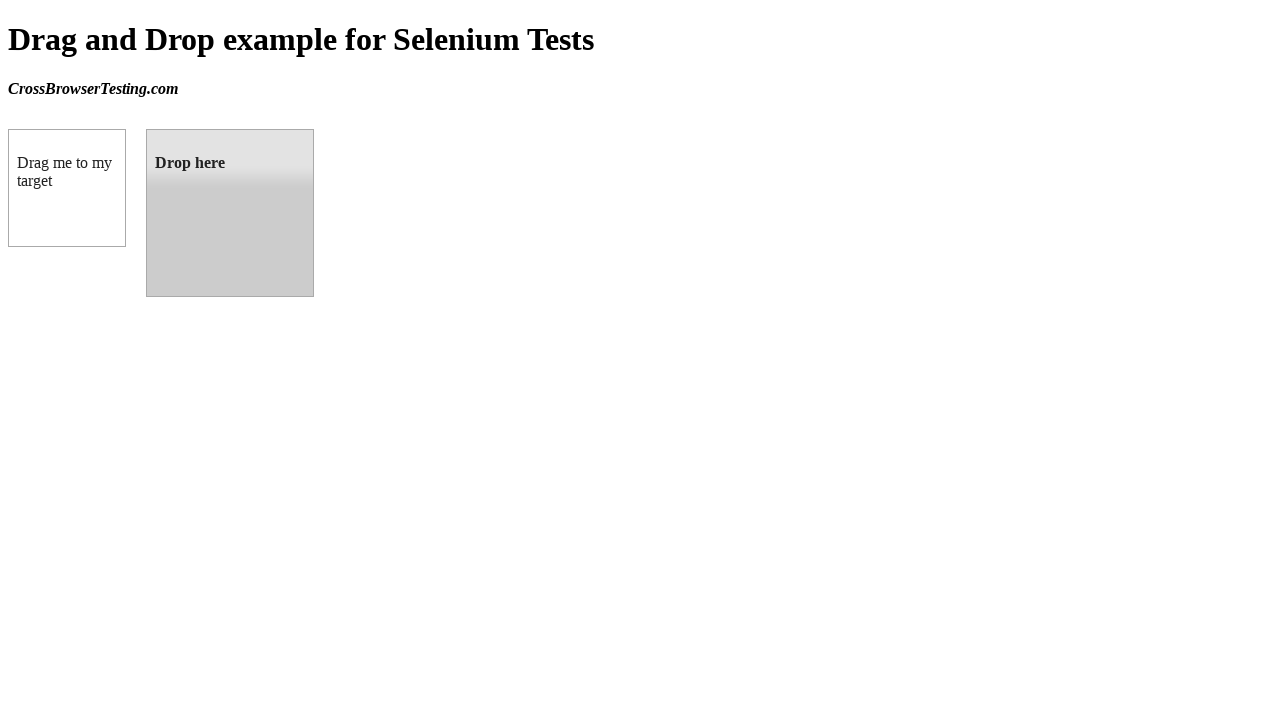

Performed mouse down (click-and-hold) on source element at (67, 188)
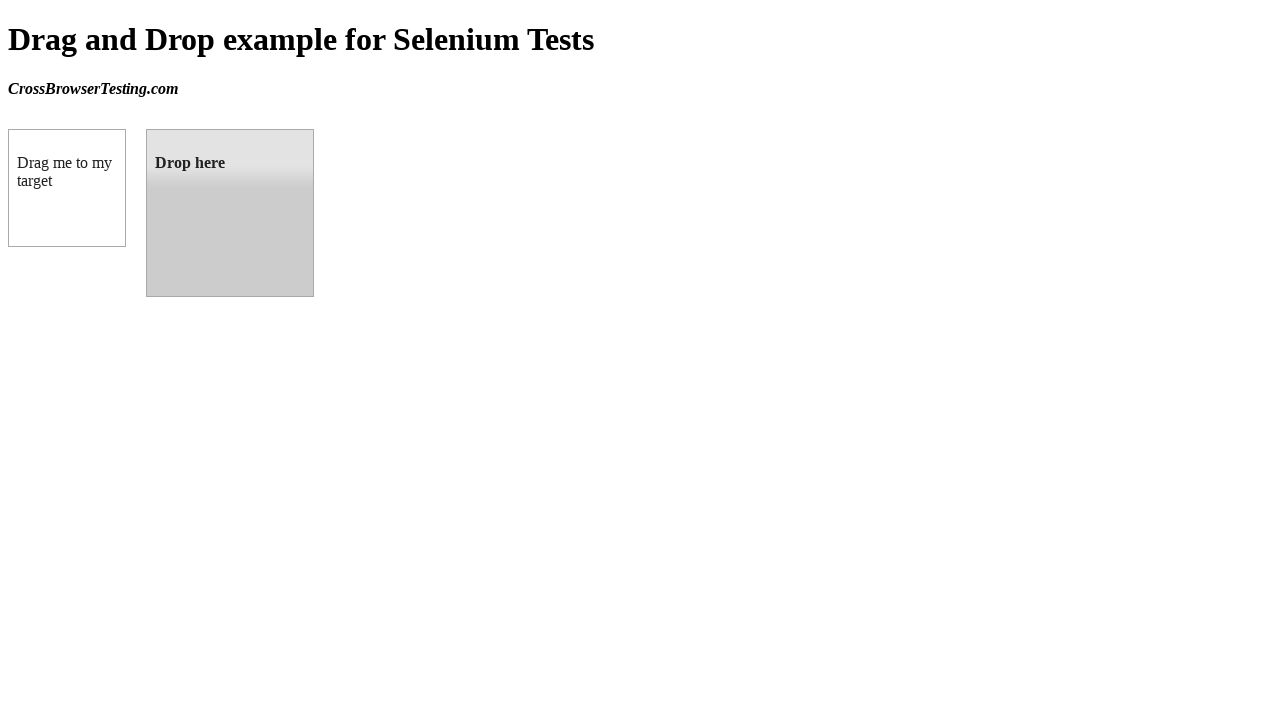

Moved mouse to center of target element while holding at (230, 213)
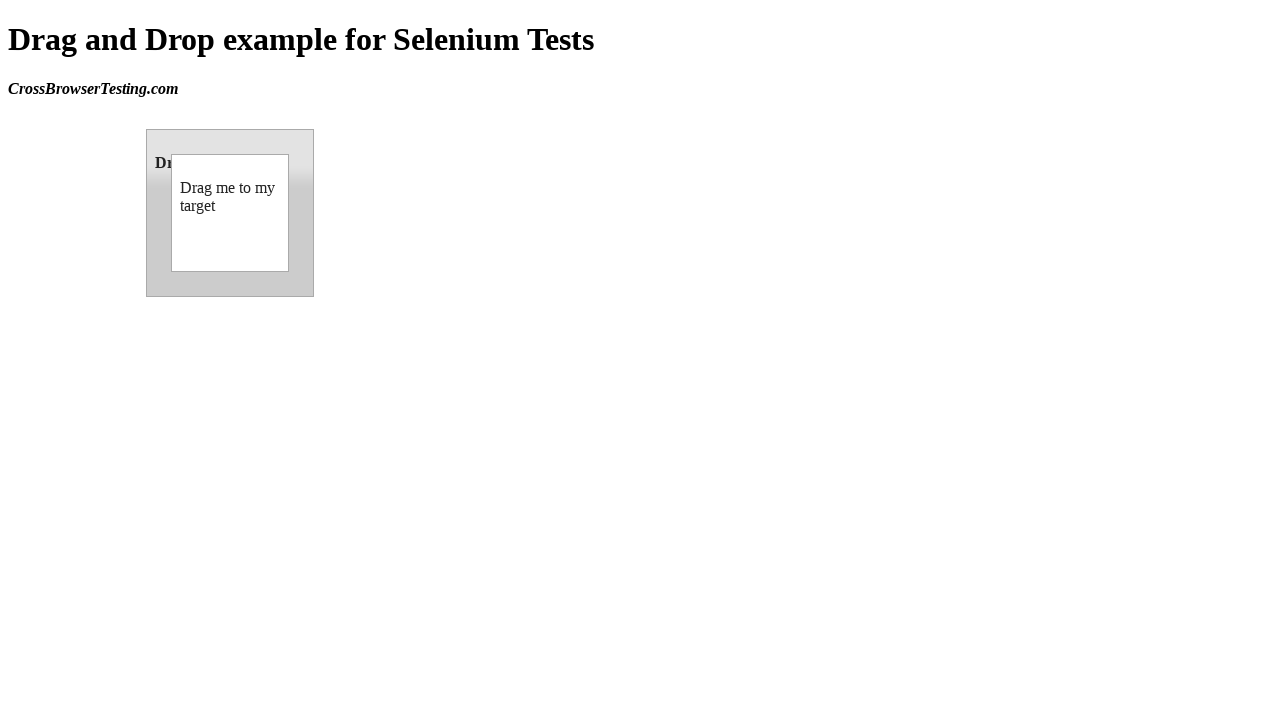

Released mouse button to complete drag-and-drop at (230, 213)
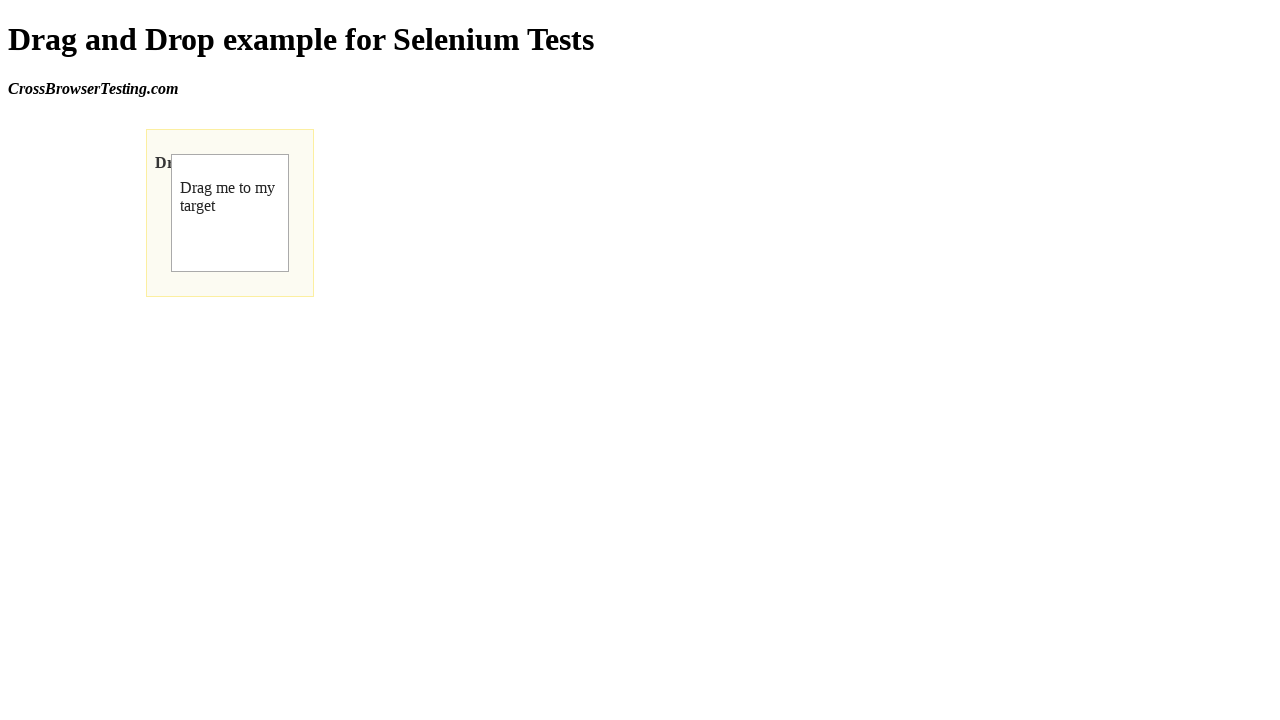

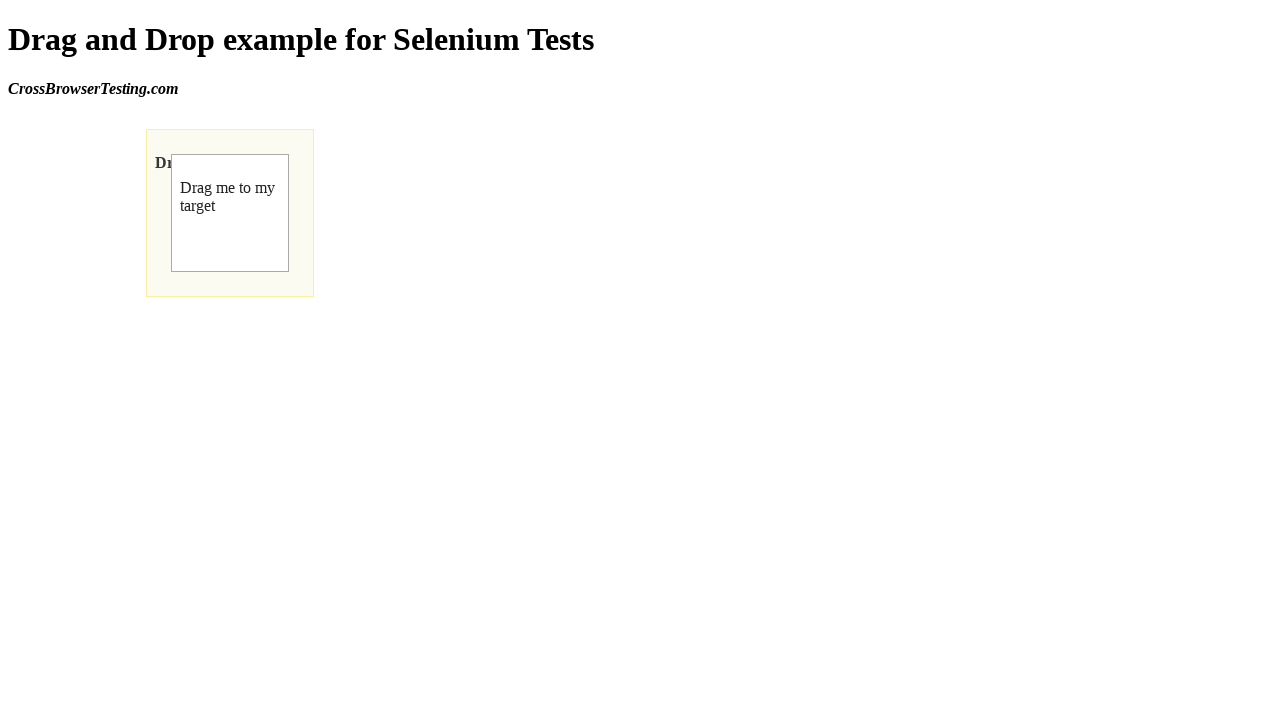